Tests radio button functionality by locating a group of radio buttons and clicking each one in sequence to verify they can be selected.

Starting URL: http://echoecho.com/htmlforms10.htm

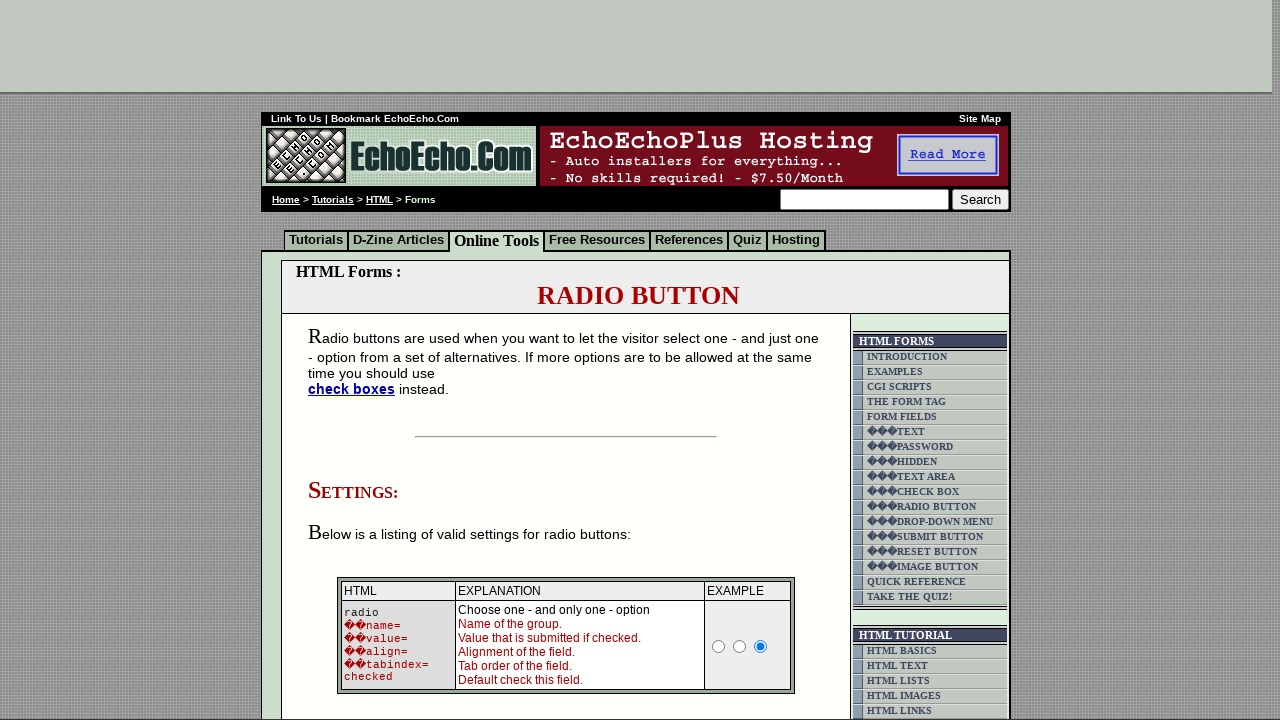

Waited for radio button group 'group1' to load on the page
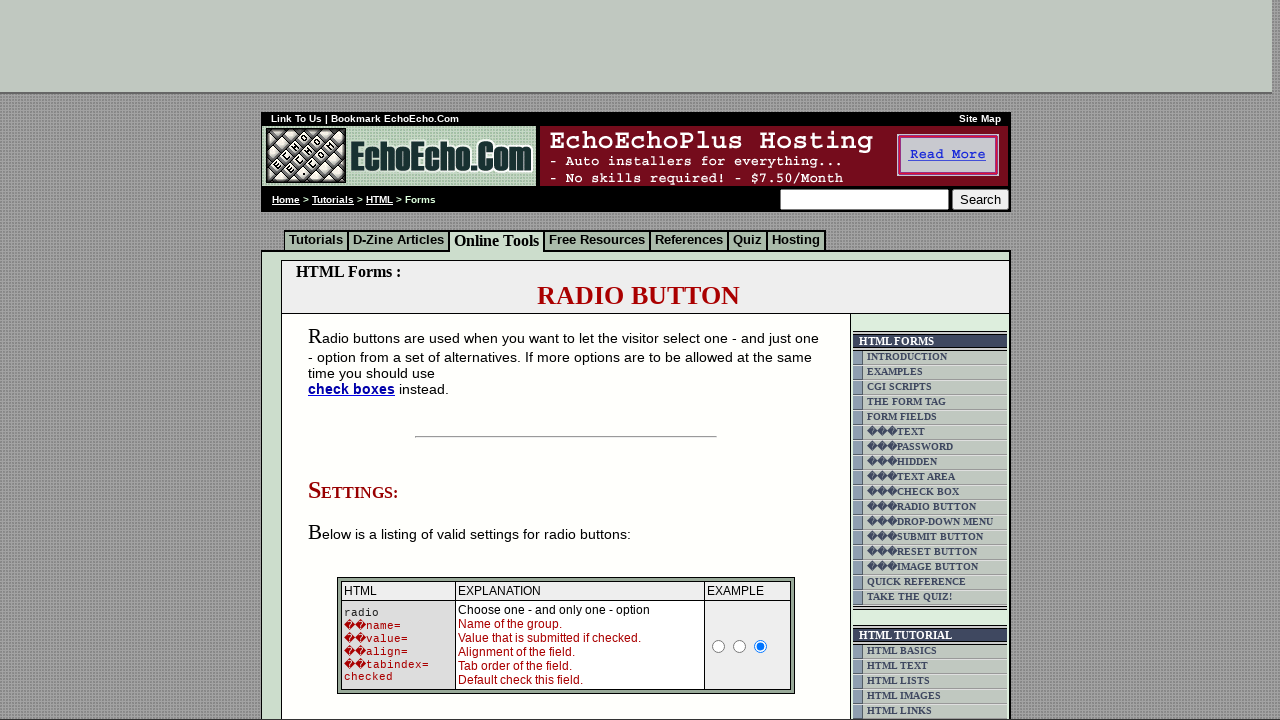

Located all radio buttons in the 'group1' group
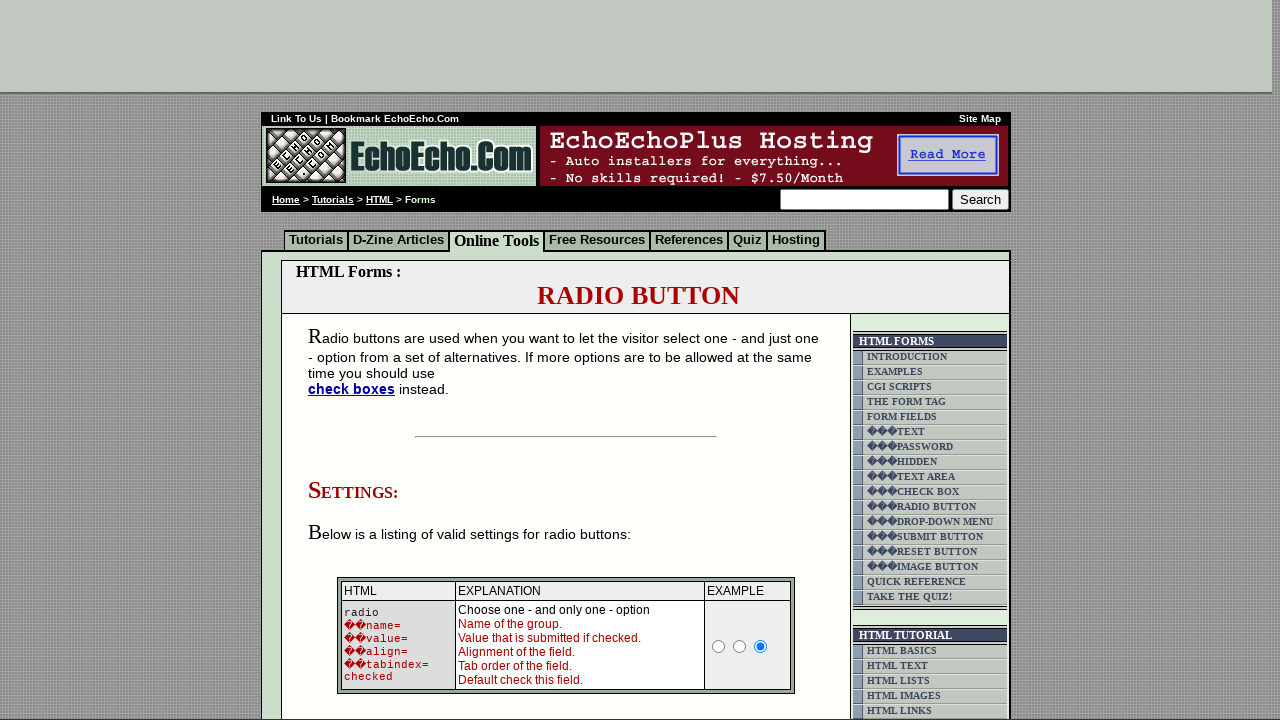

Counted 3 radio buttons in the group
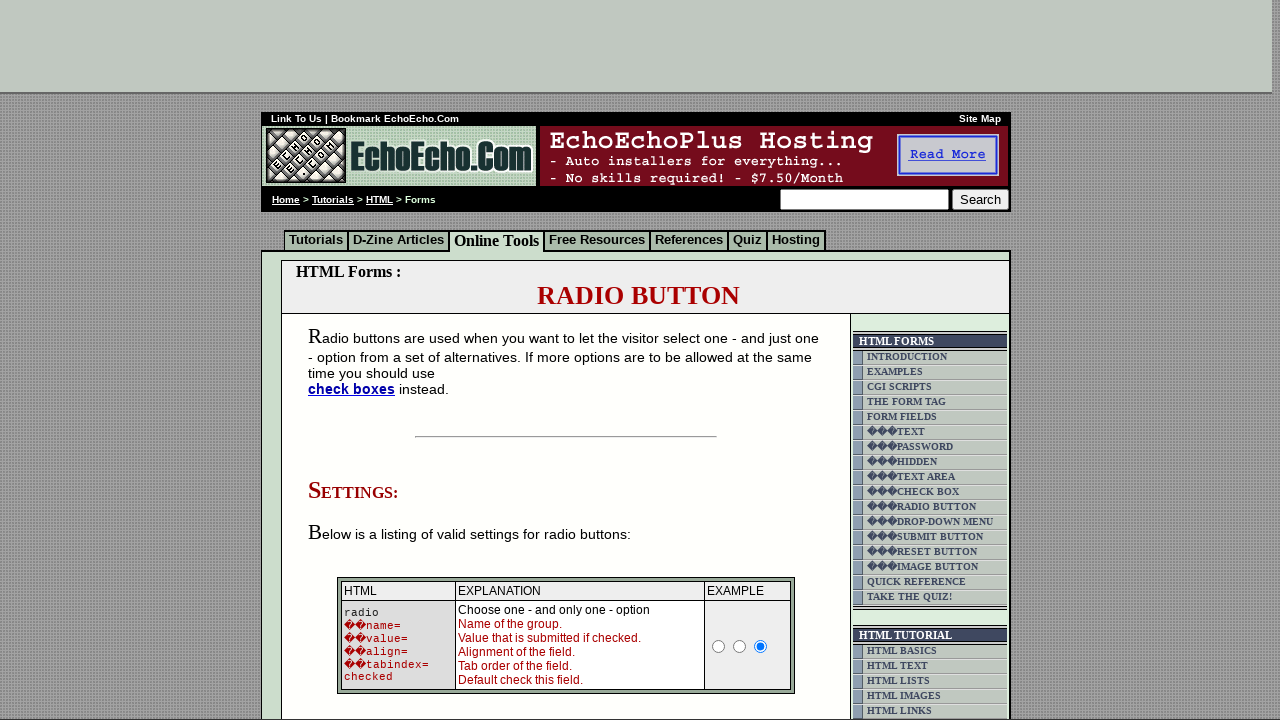

Clicked radio button 1 of 3 at (356, 360) on input[name='group1'] >> nth=0
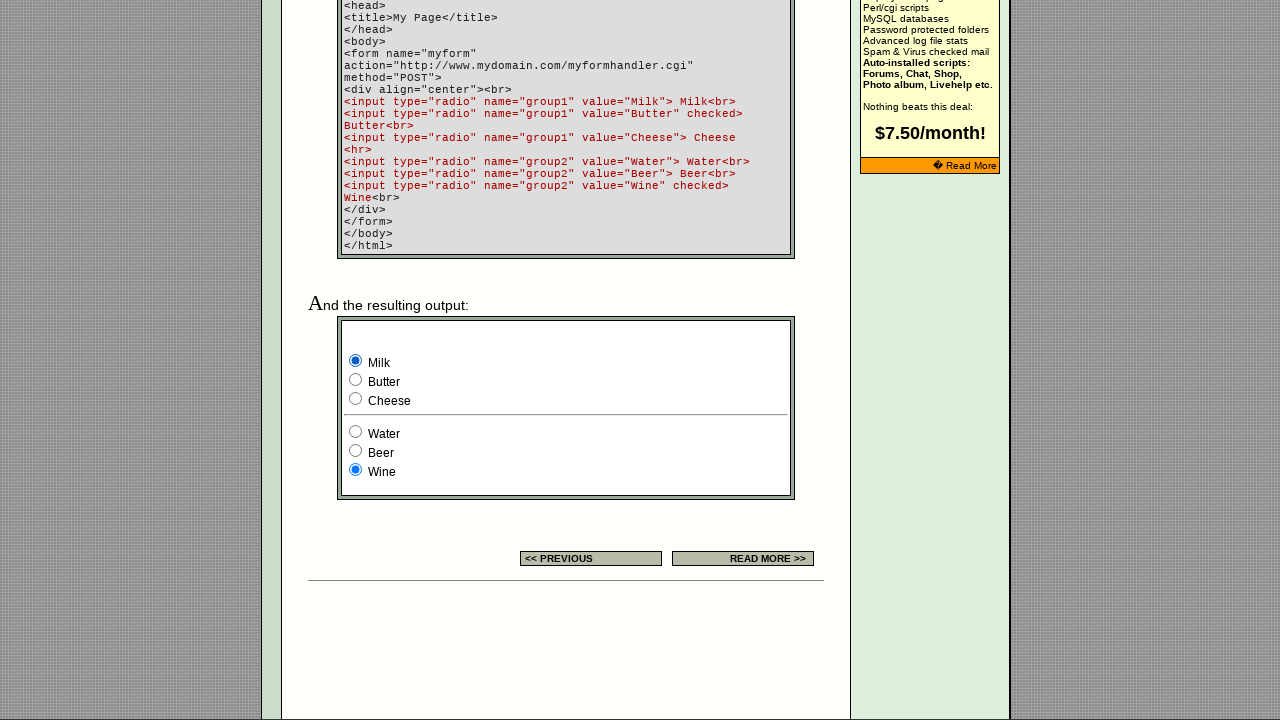

Waited 200ms for radio button 1 click to register
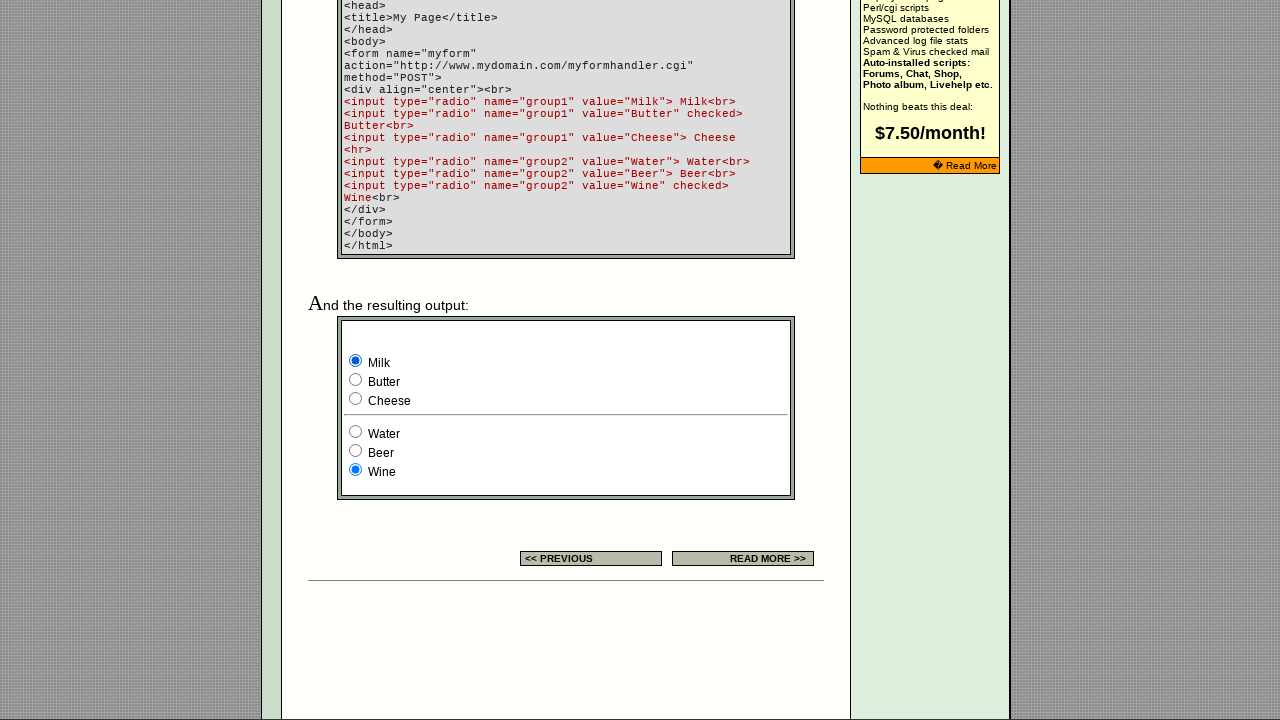

Clicked radio button 2 of 3 at (356, 380) on input[name='group1'] >> nth=1
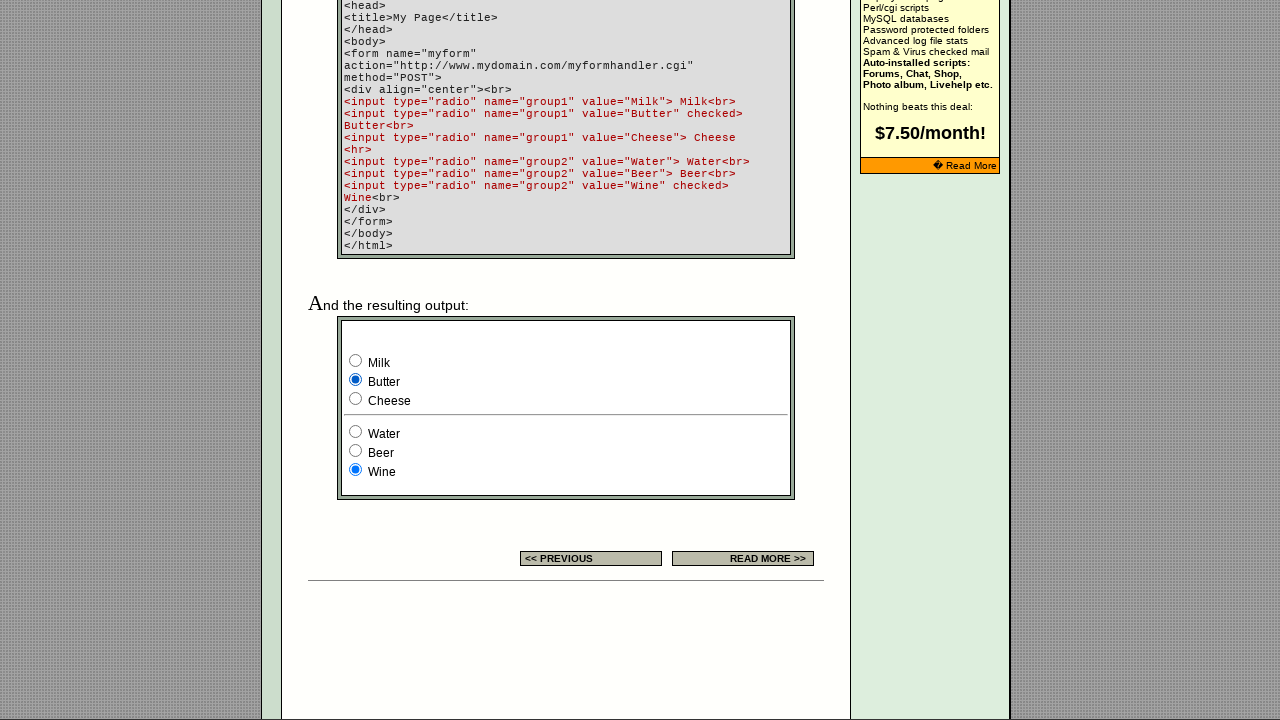

Waited 200ms for radio button 2 click to register
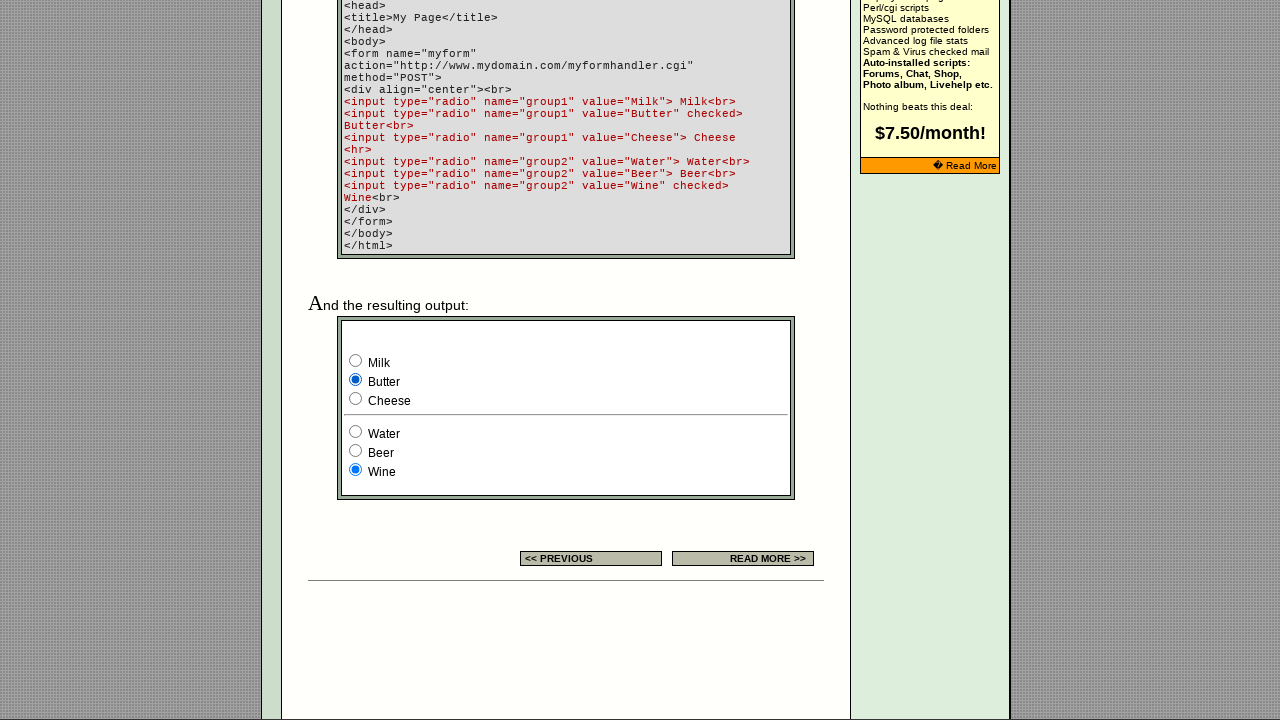

Clicked radio button 3 of 3 at (356, 398) on input[name='group1'] >> nth=2
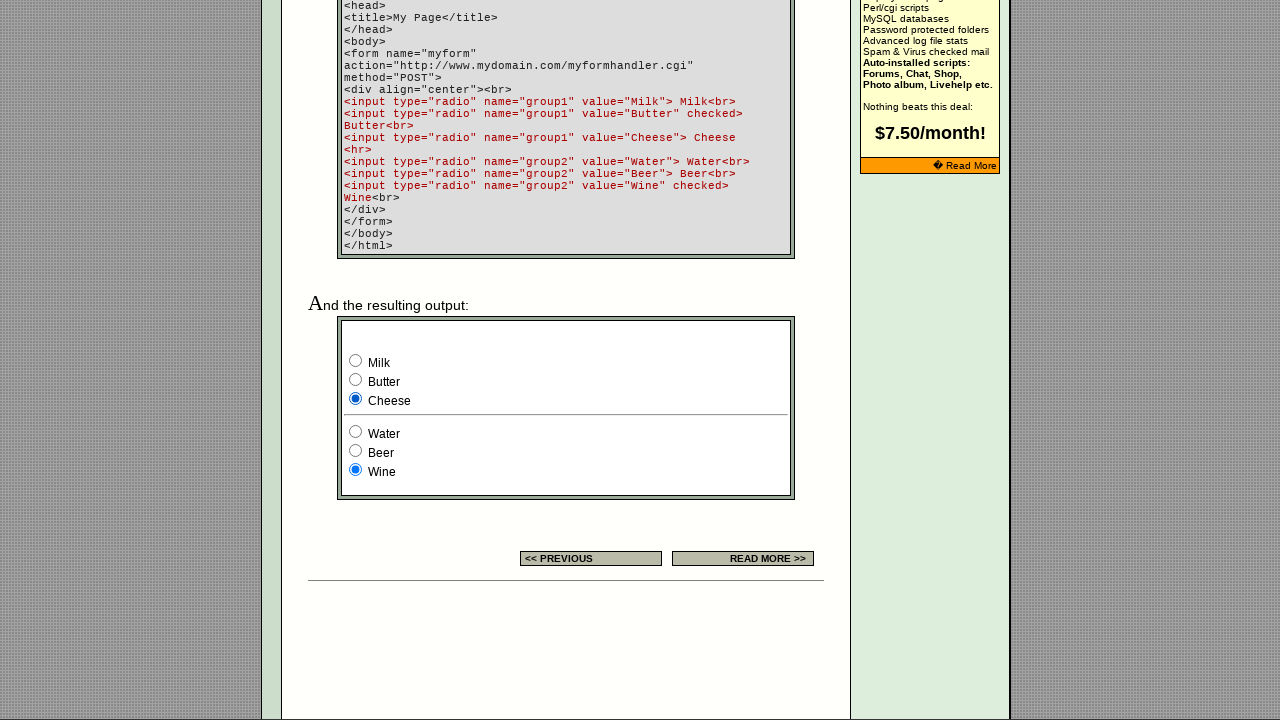

Waited 200ms for radio button 3 click to register
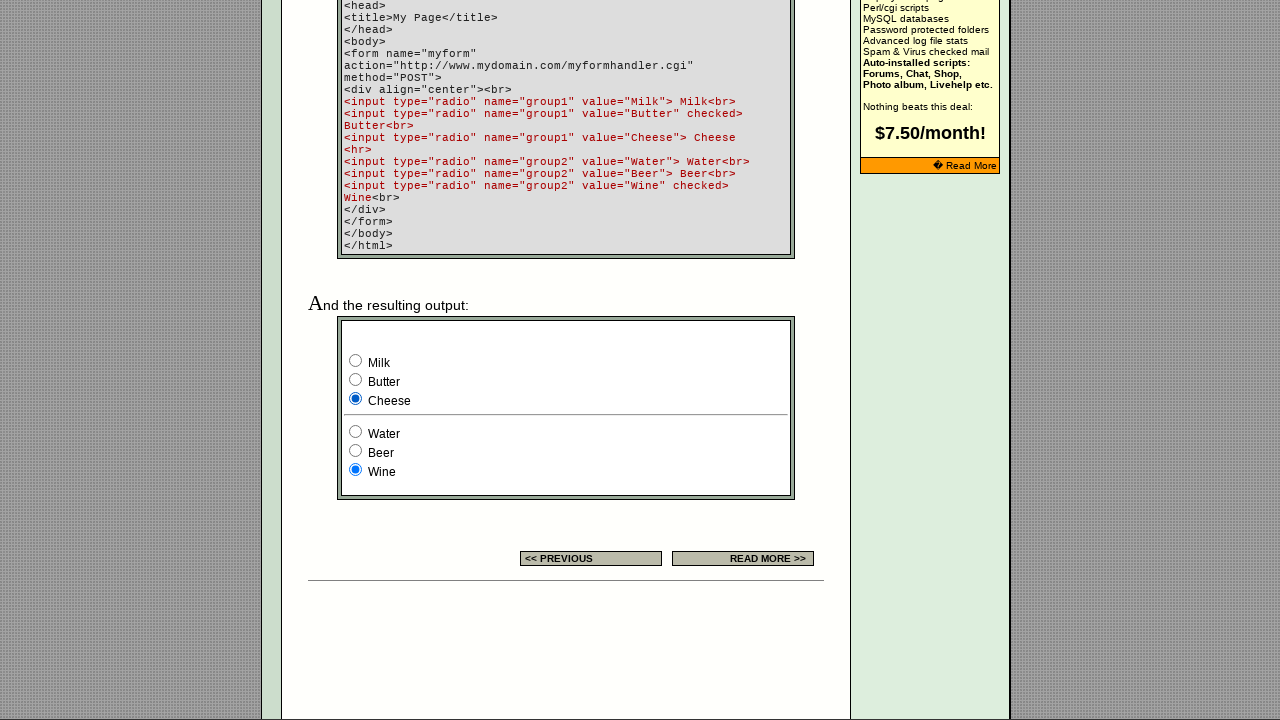

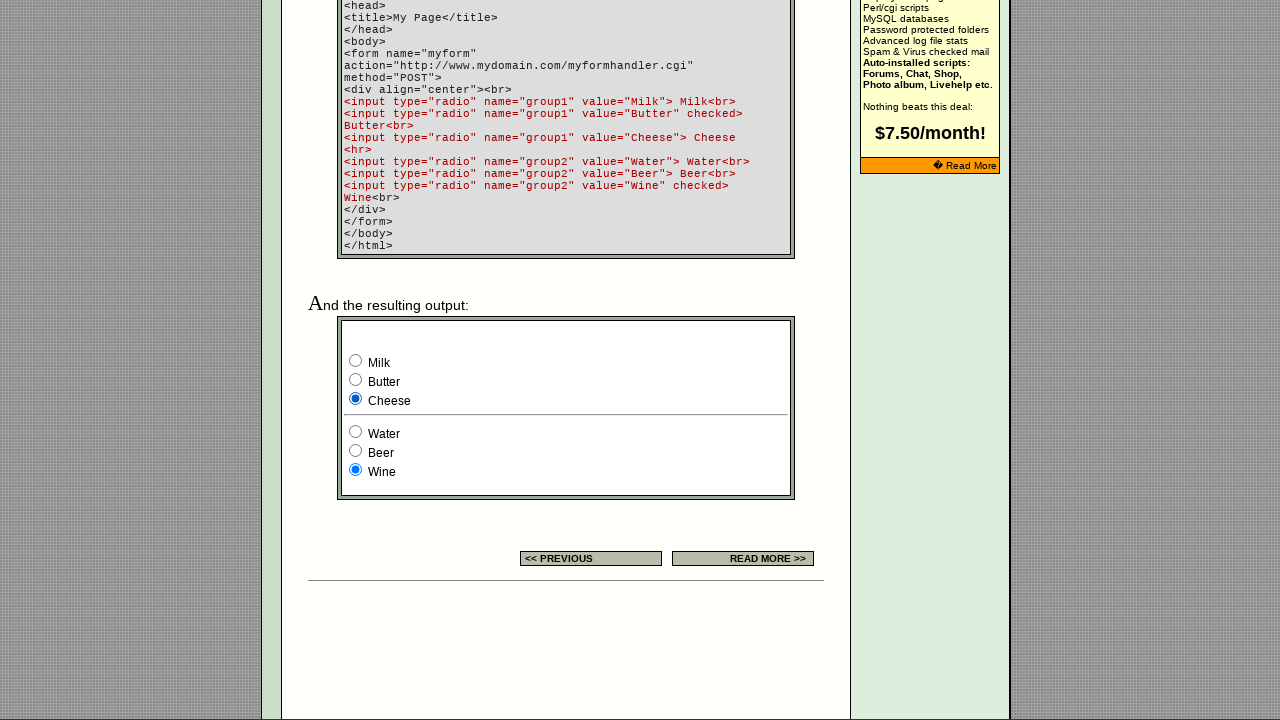